Tests the Australian Charities and Not-for-profits Commission (ACNC) charity search functionality by entering a search query, waiting for results, clicking on the first charity result, and verifying the charity profile page loads.

Starting URL: https://www.acnc.gov.au/charity/charities

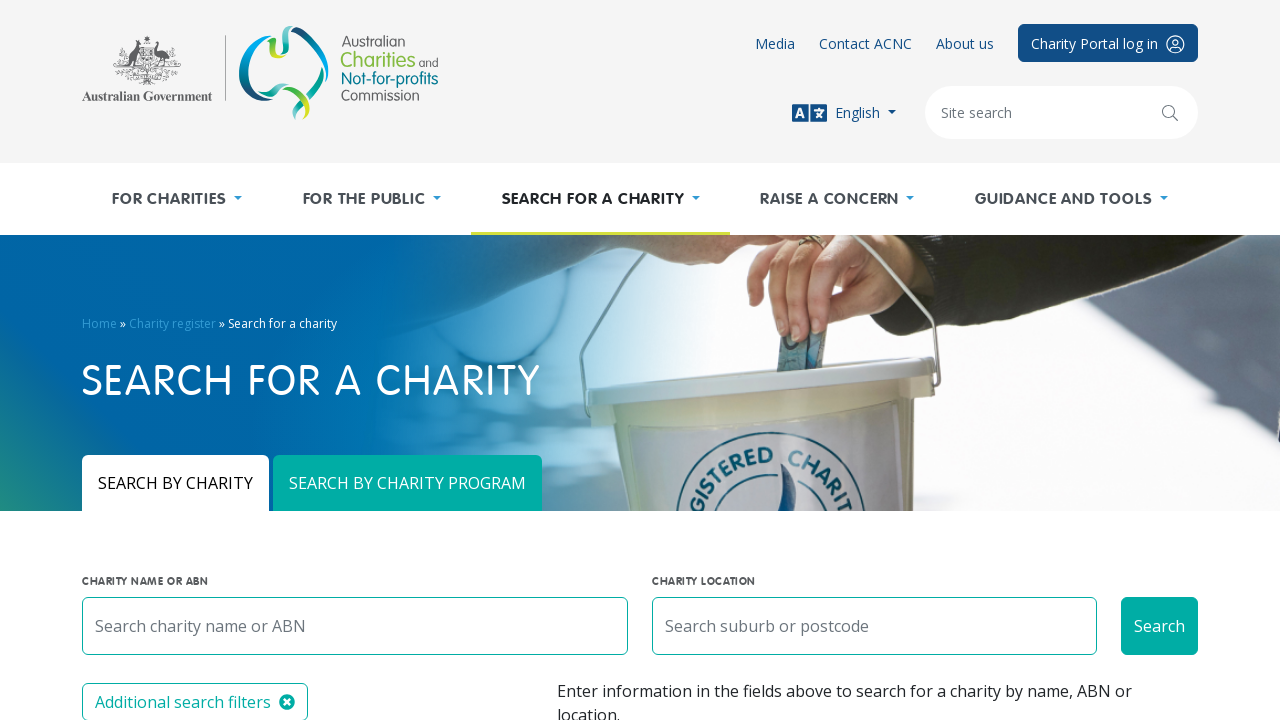

Waited for search input field to be visible
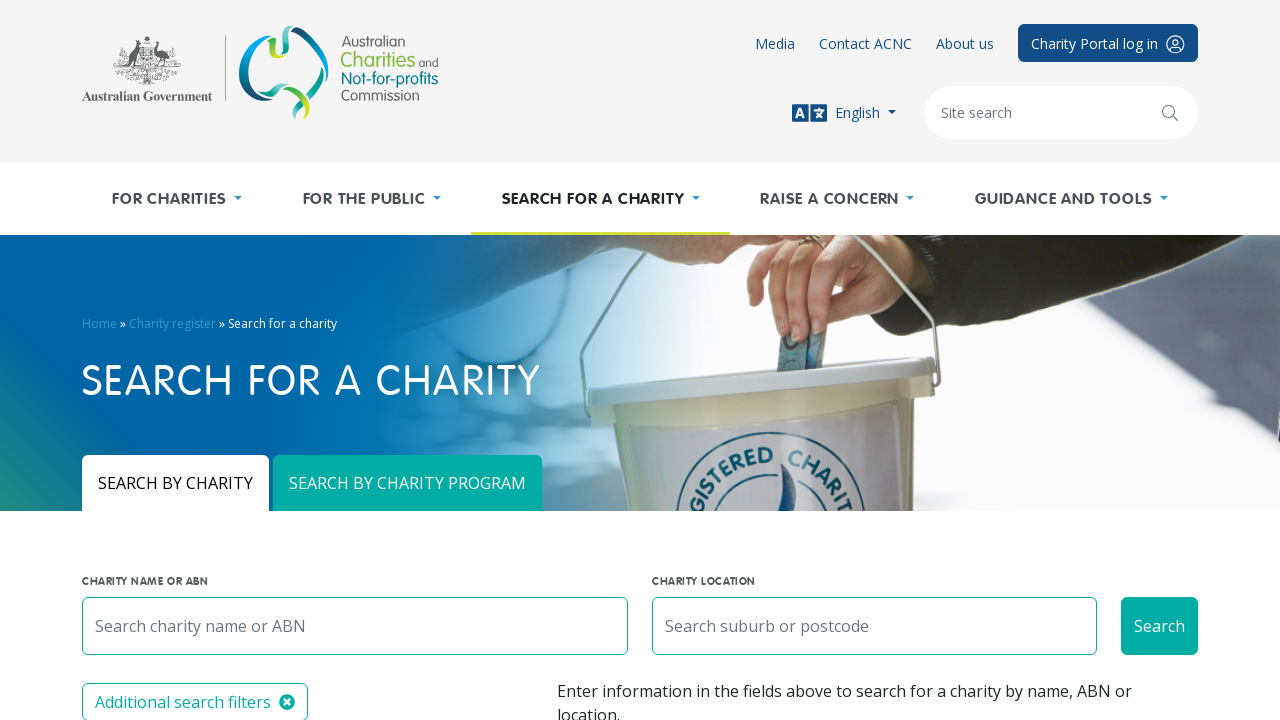

Filled search field with 'Red Cross' on input[placeholder='Search charity name or ABN']
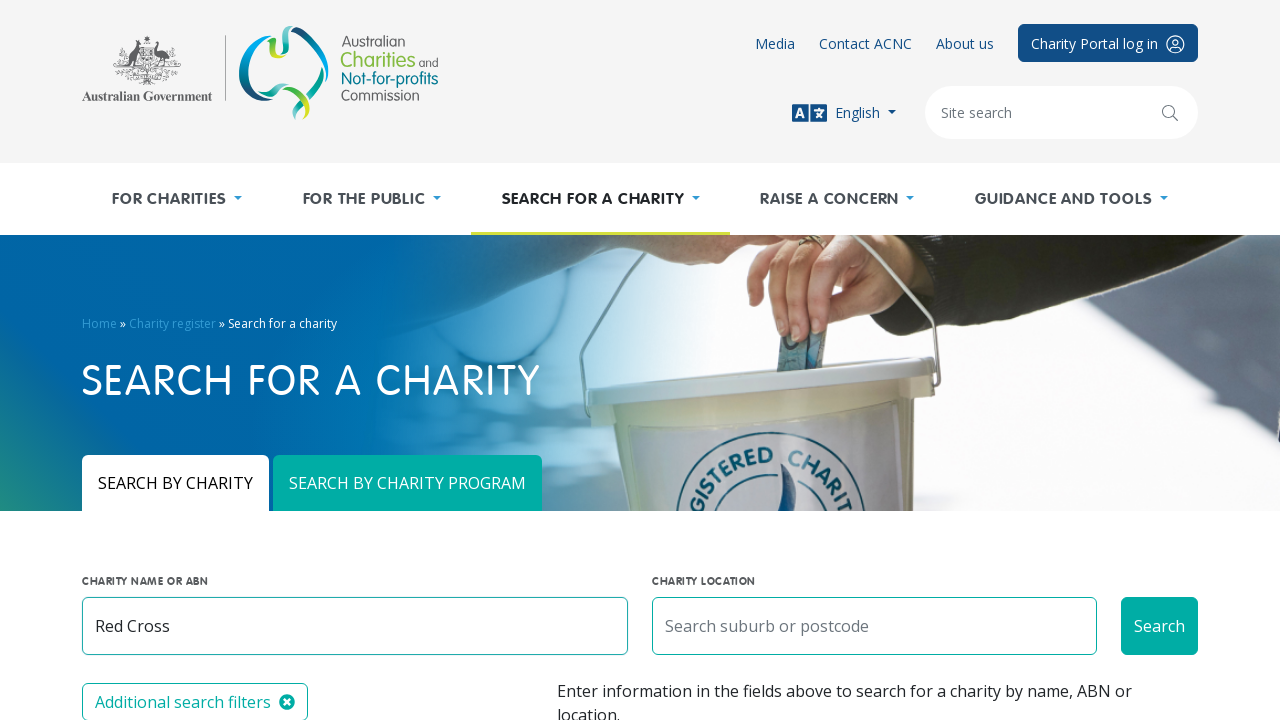

Pressed Enter to submit search query on input[placeholder='Search charity name or ABN']
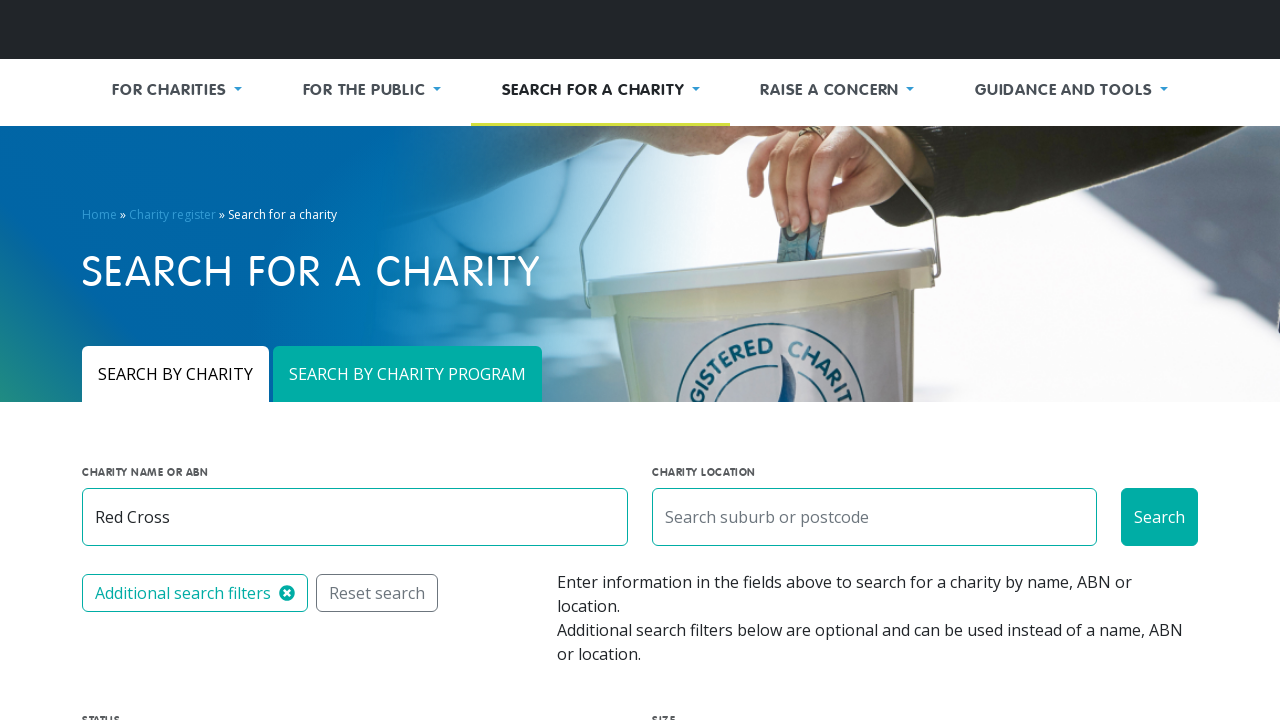

Waited for charities table to load
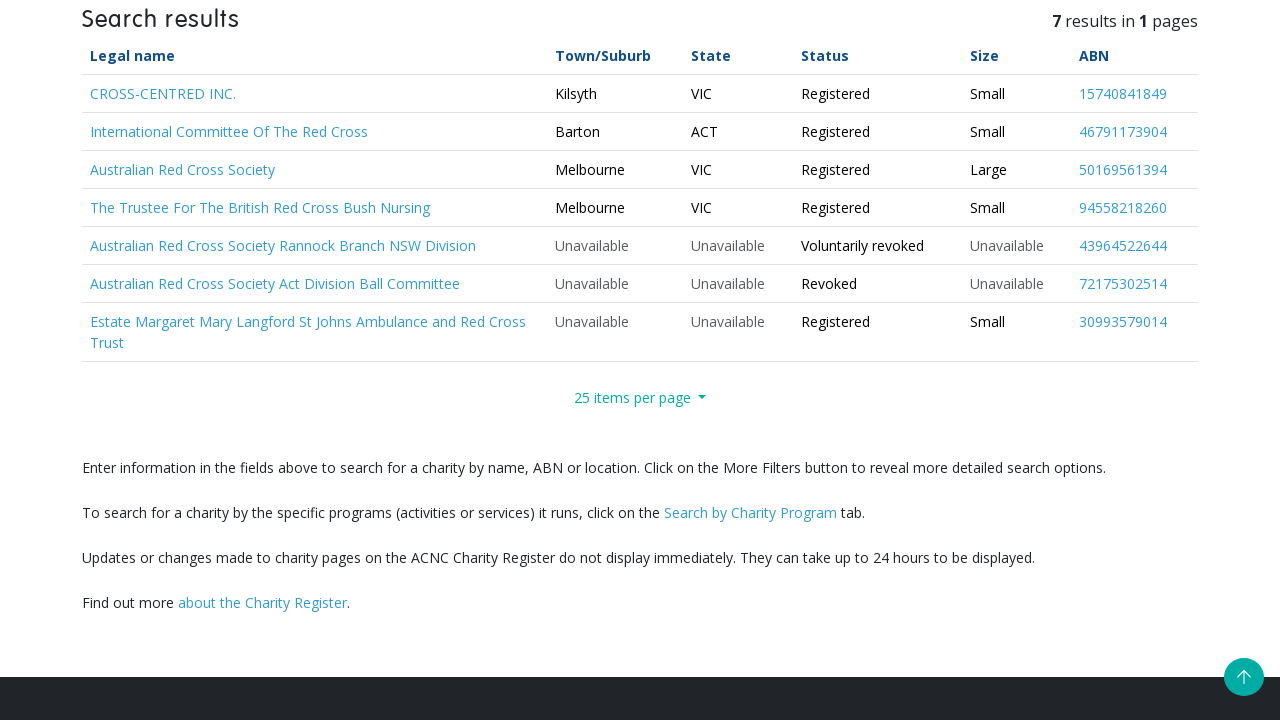

Clicked on first charity result in table at (163, 93) on .charities-table tbody tr:first-child a.name
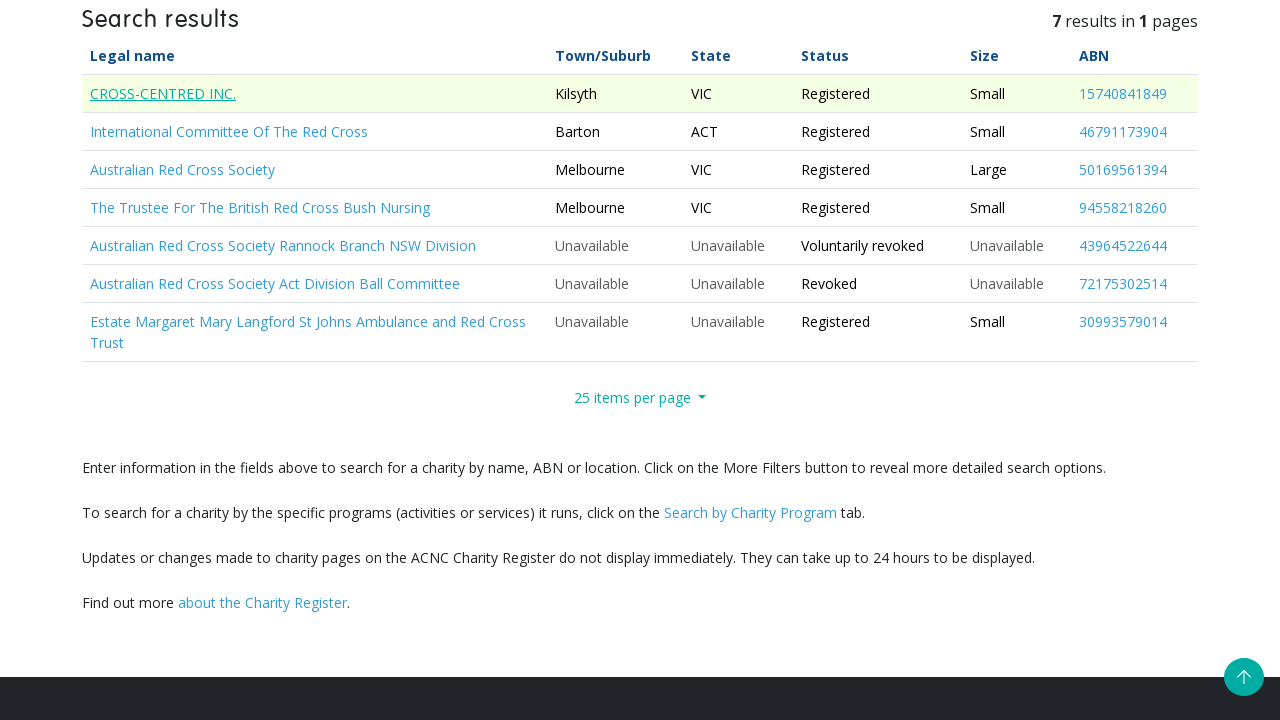

Waited for charity profile page to load
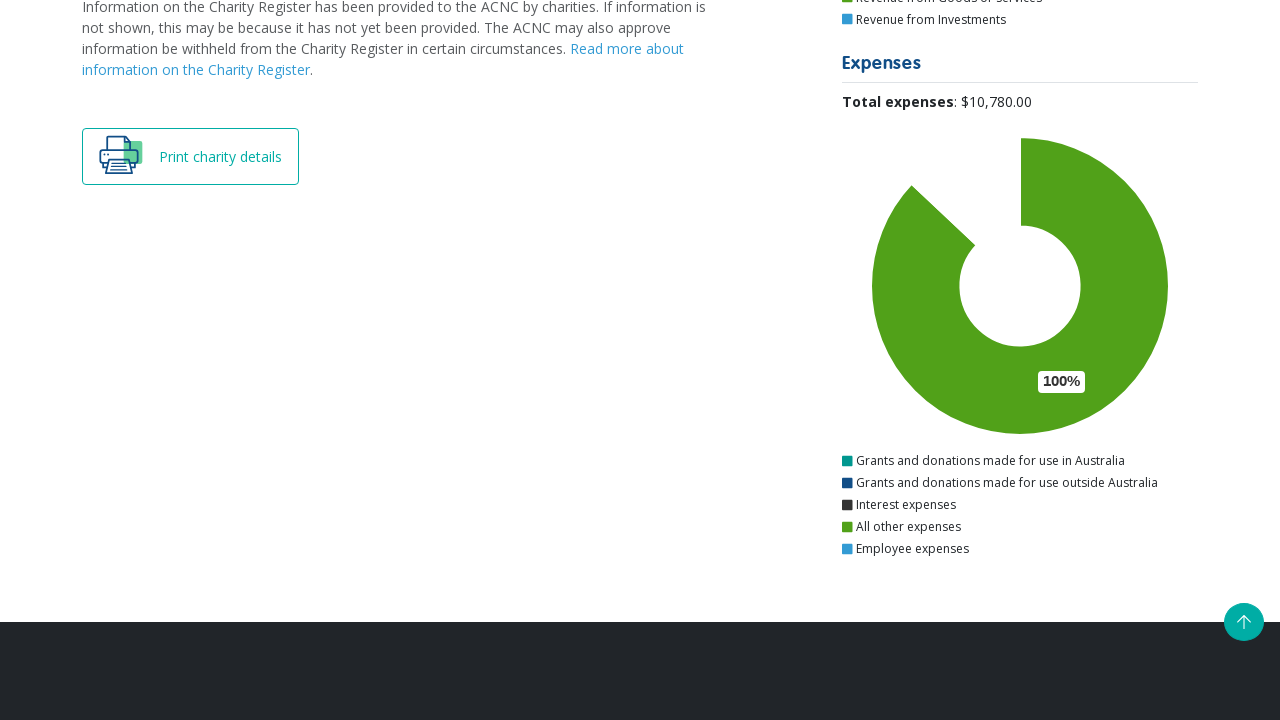

Verified print button is visible on charity profile page
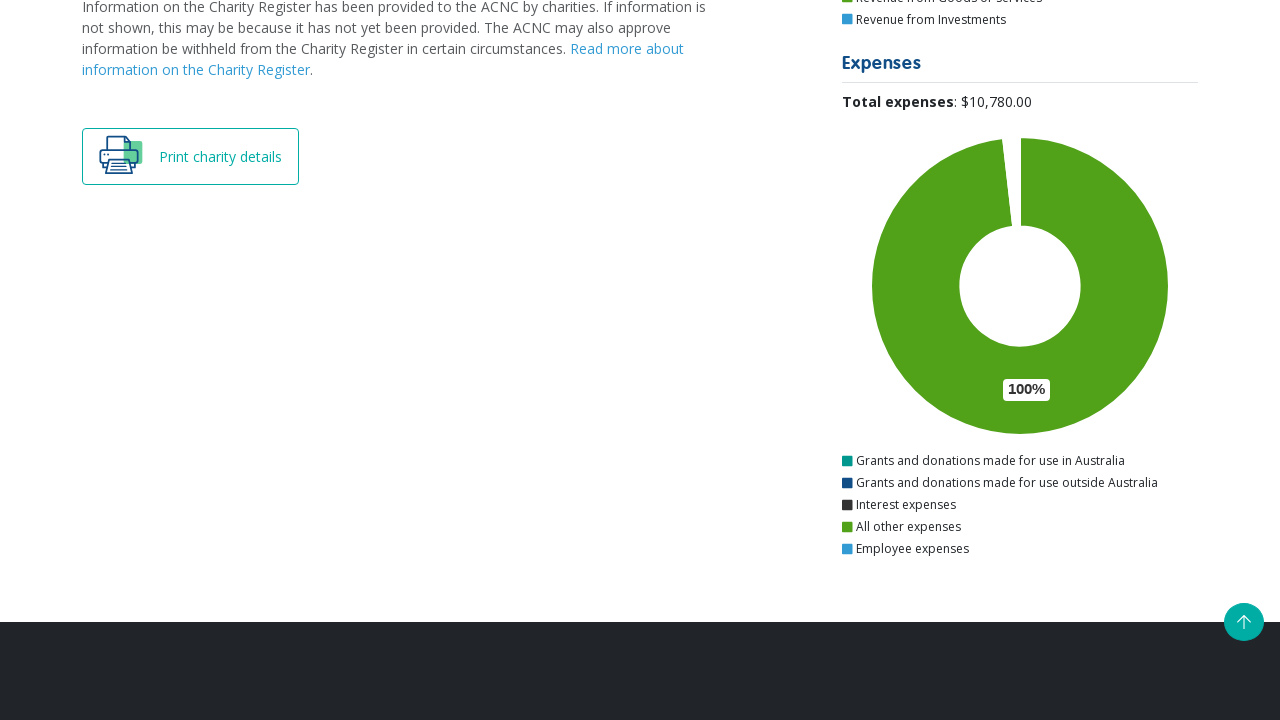

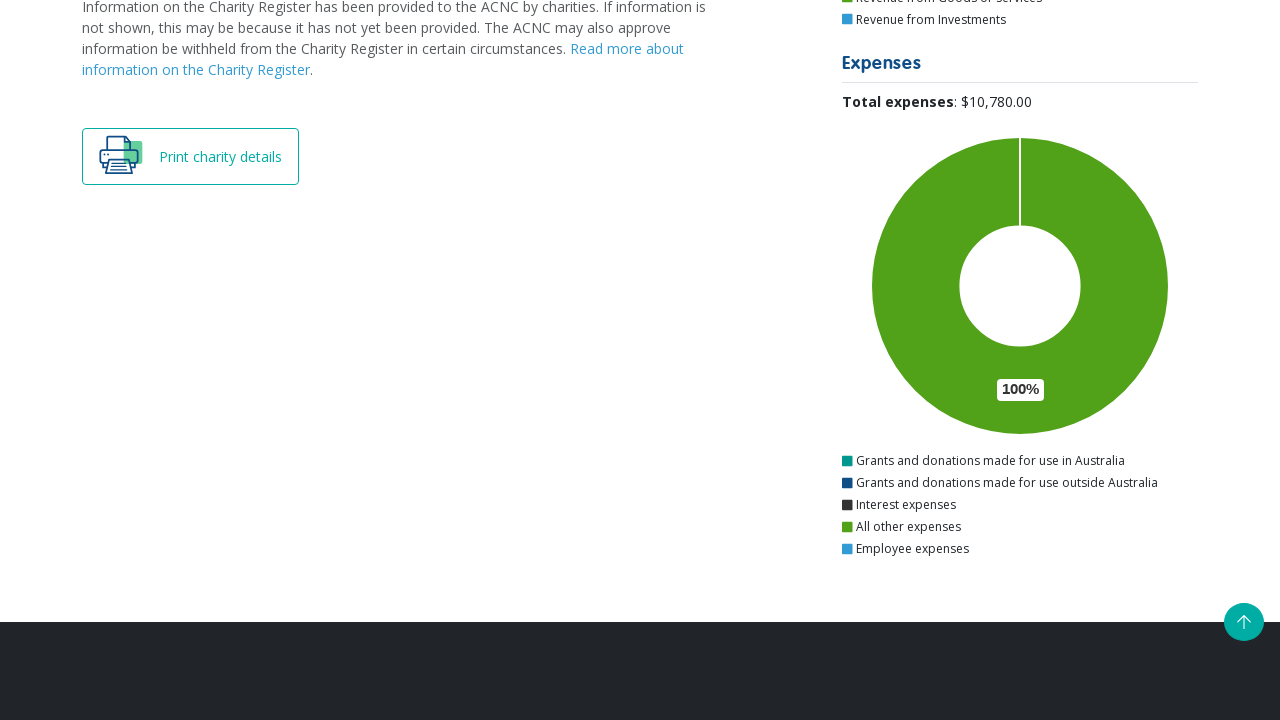